Tests multiple UI interactions on the-internet.herokuapp.com including navigating to hovers, checkboxes, inputs, dropdown, upload, tables, key presses, windows, and context menu pages, performing various form interactions along the way.

Starting URL: http://the-internet.herokuapp.com/

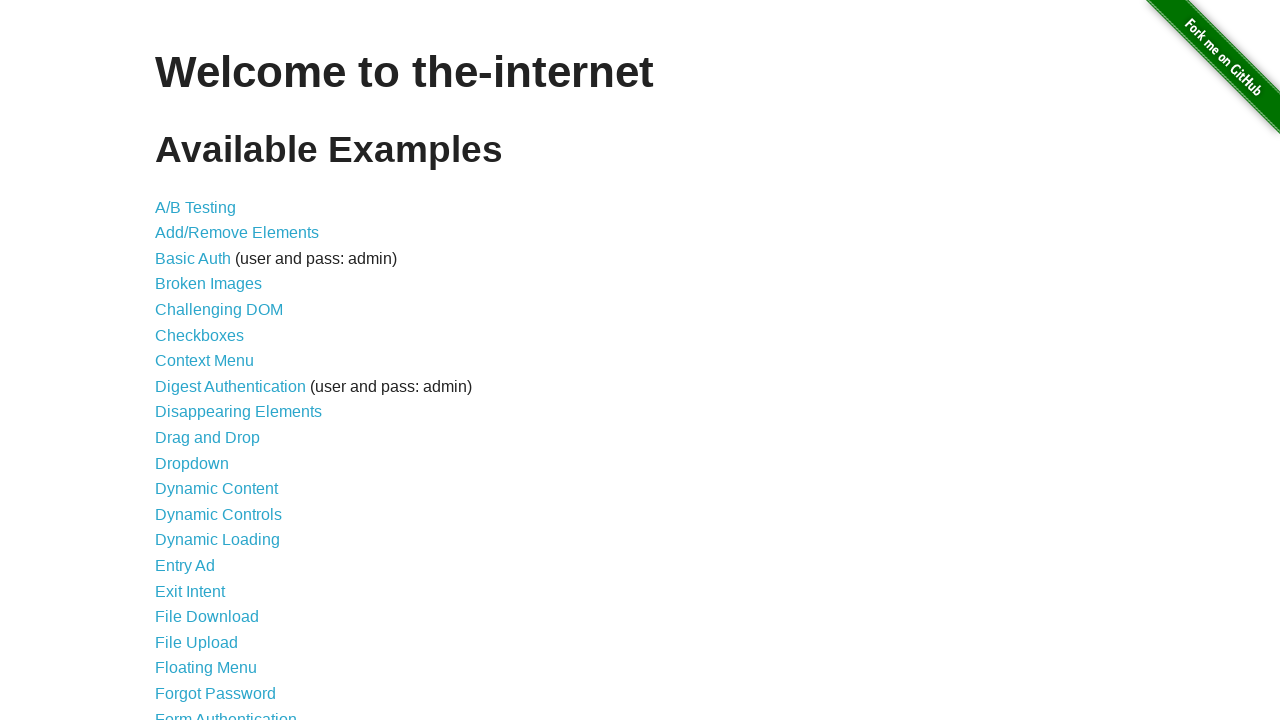

Clicked on hovers link at (180, 360) on a[href='/hovers']
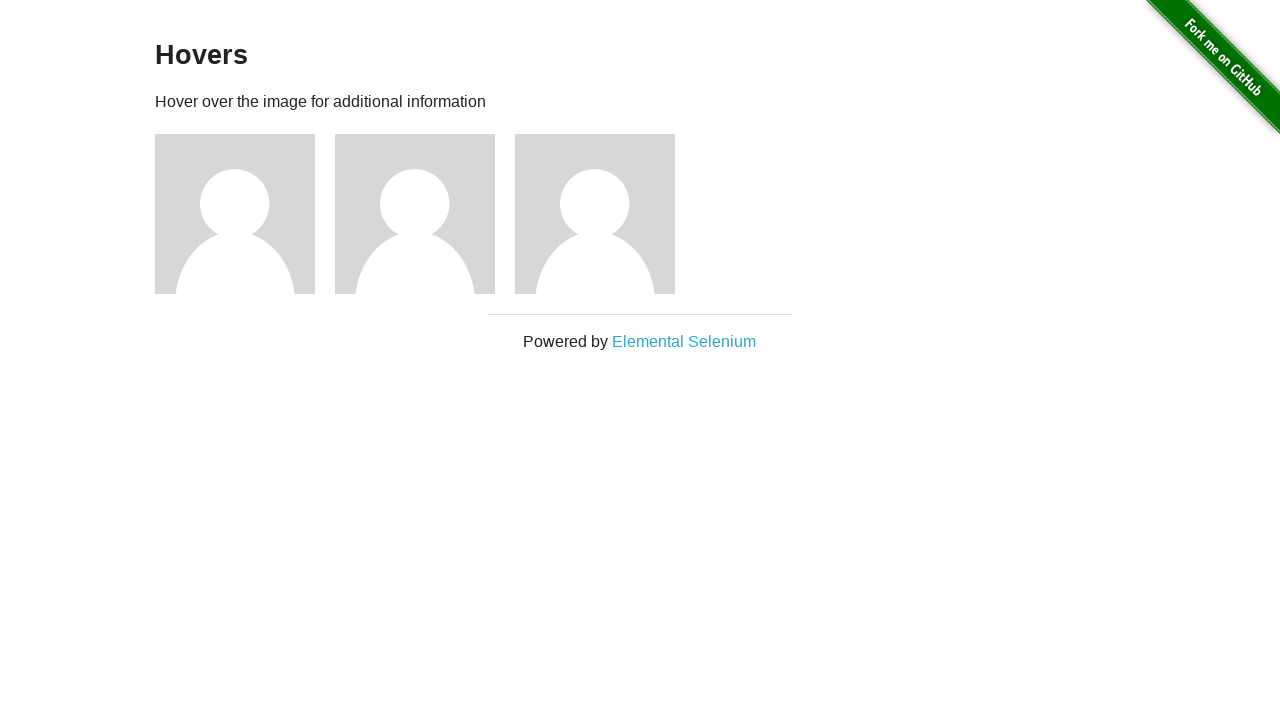

Navigated back to home page
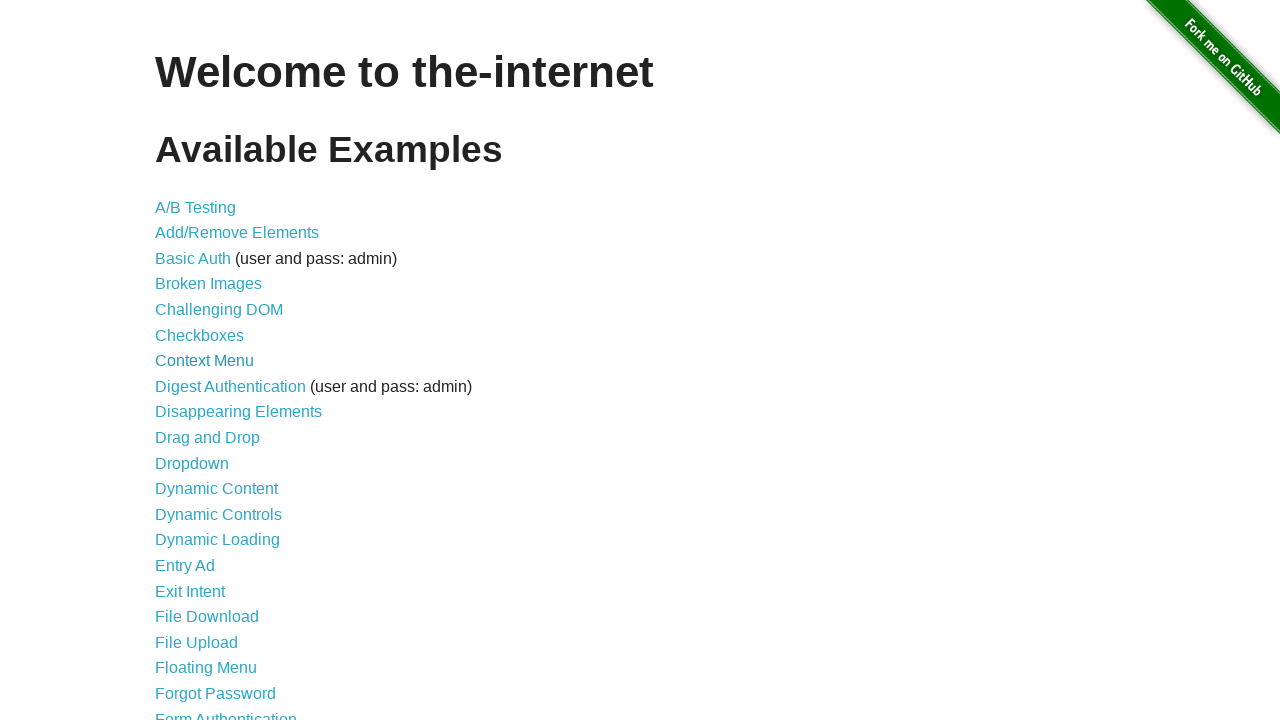

Clicked on checkboxes link at (200, 335) on a[href='/checkboxes']
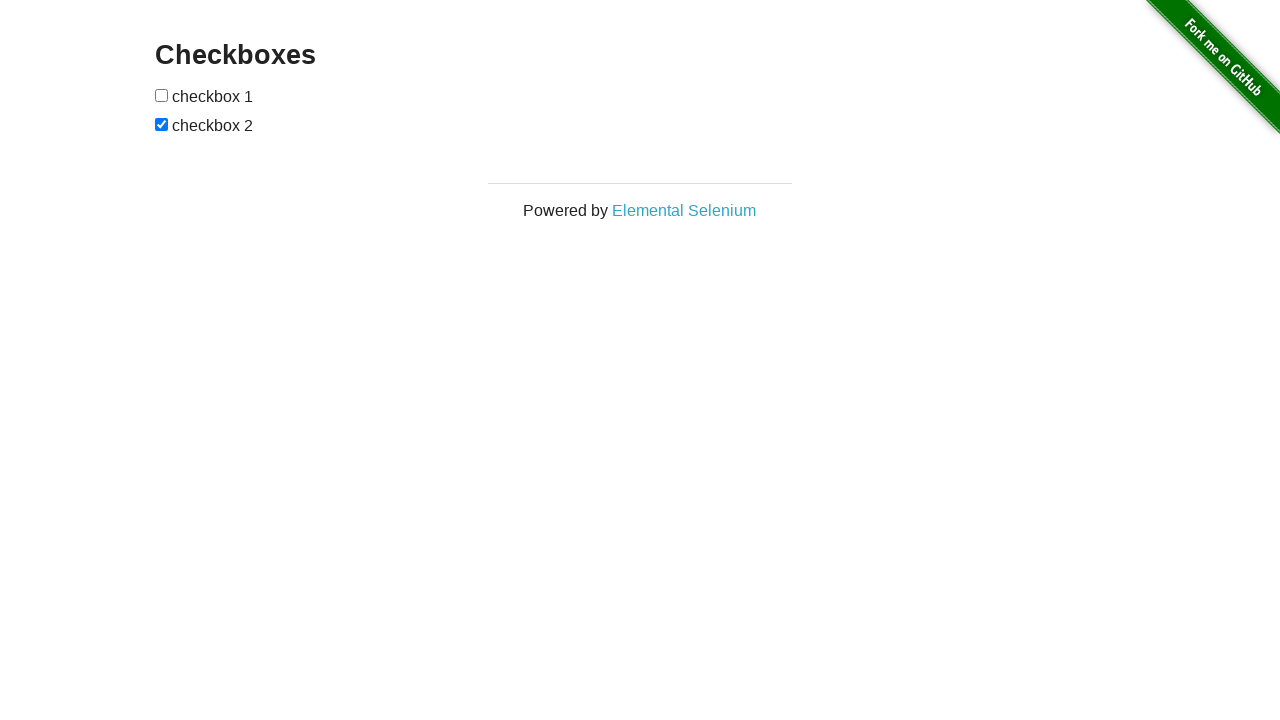

Navigated back to home page
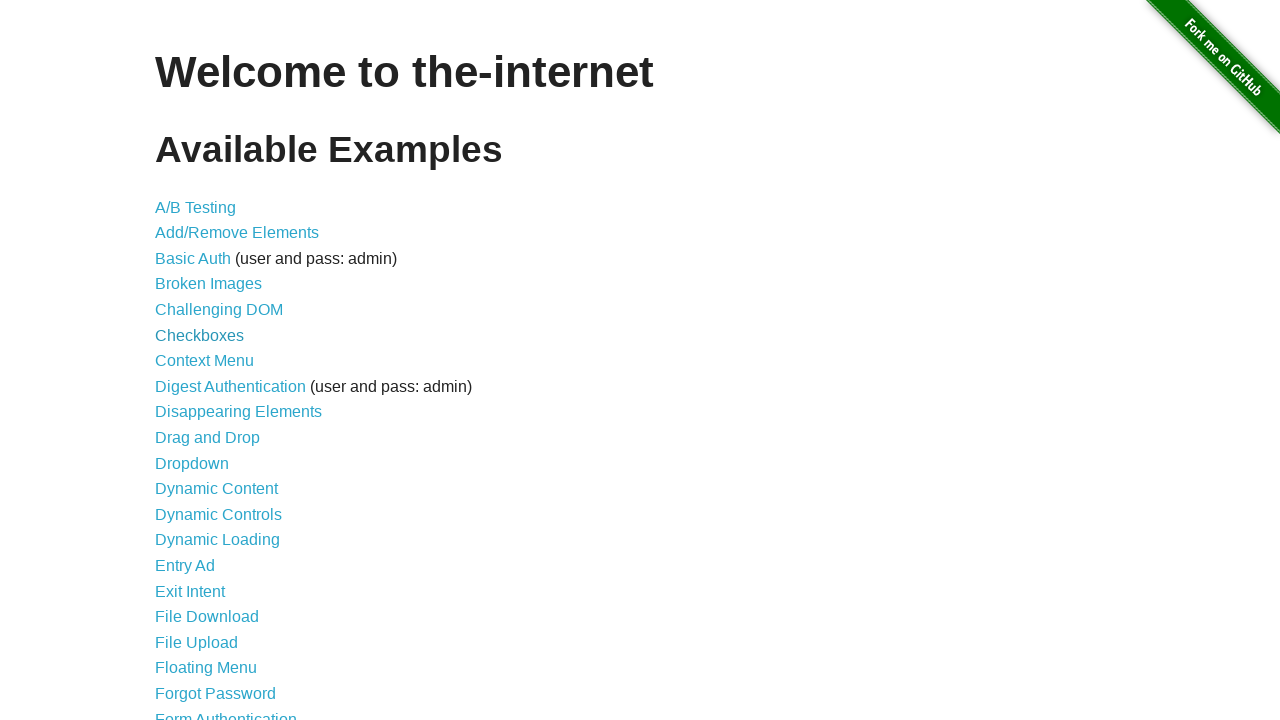

Clicked on inputs link at (176, 361) on a[href='/inputs']
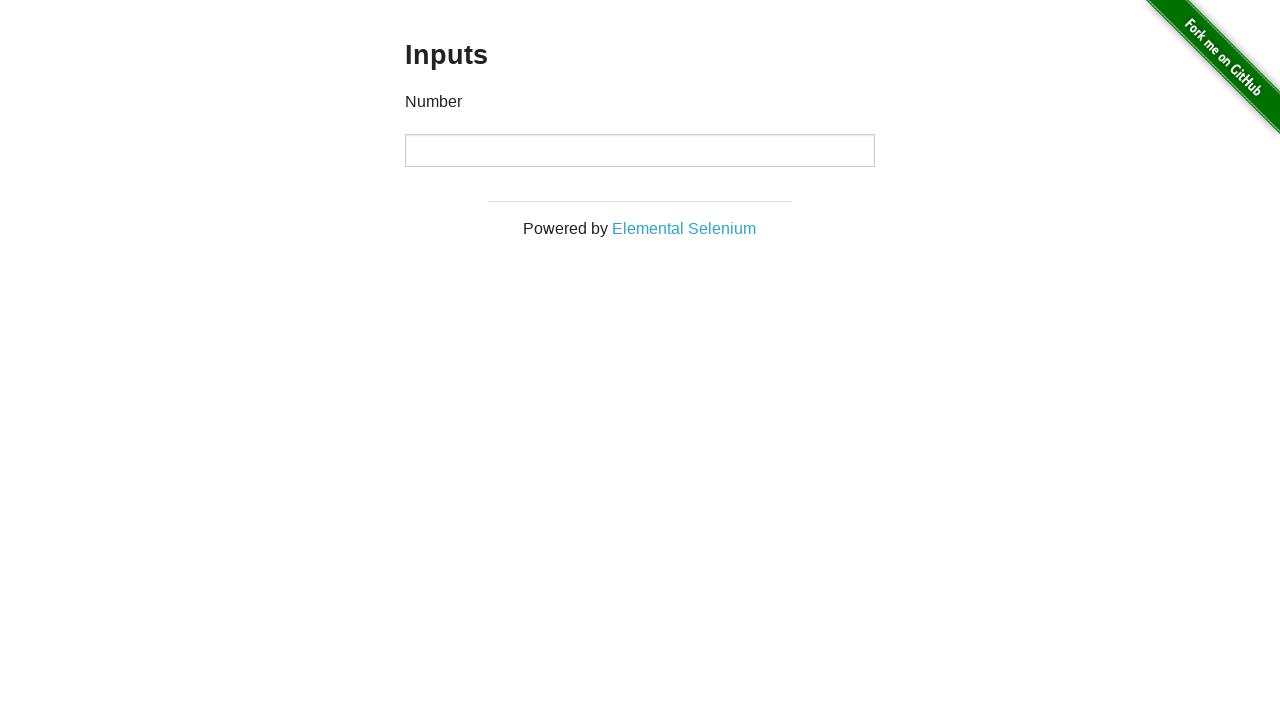

Filled number input field with '9876' on input[type='number']
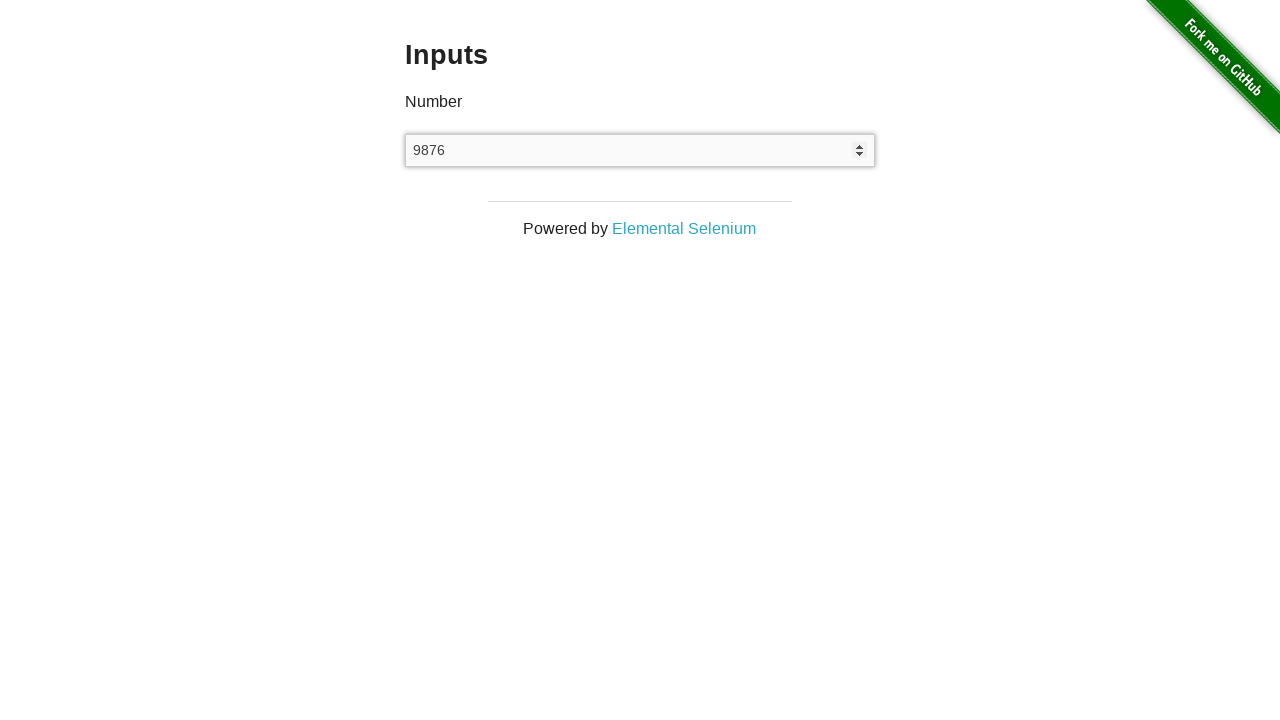

Navigated back to home page
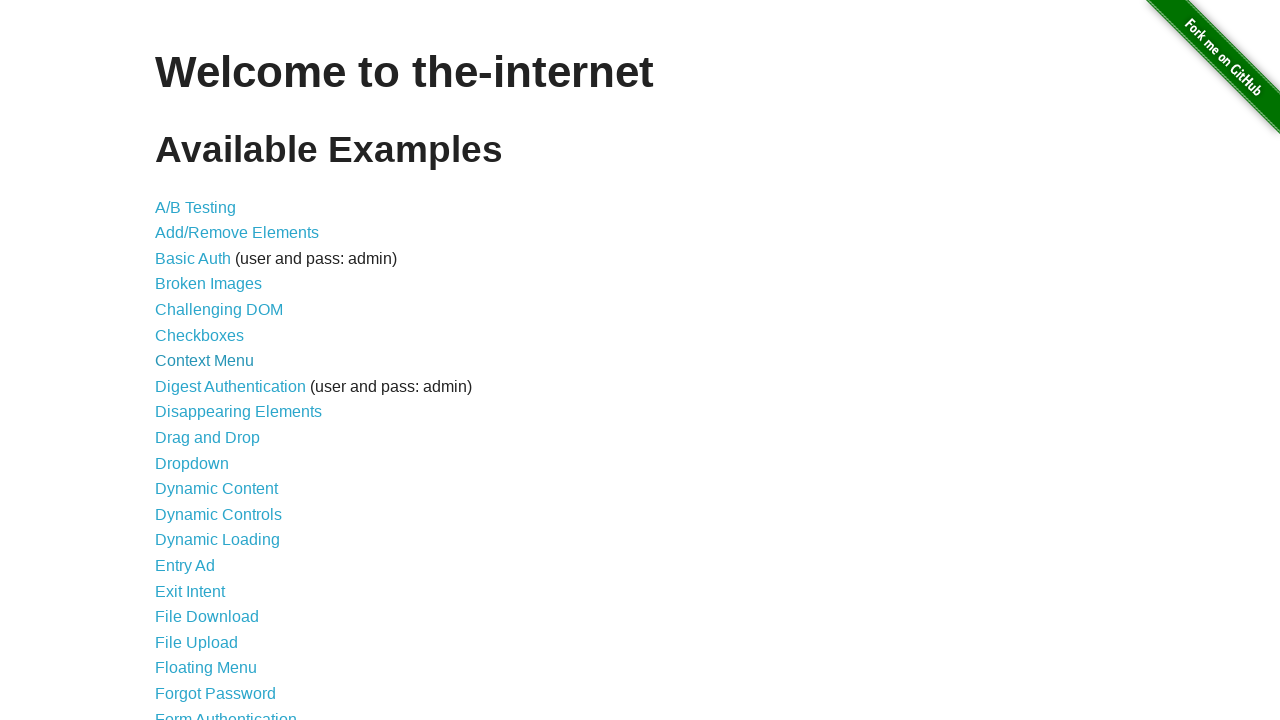

Clicked on dropdown link at (192, 463) on a[href='/dropdown']
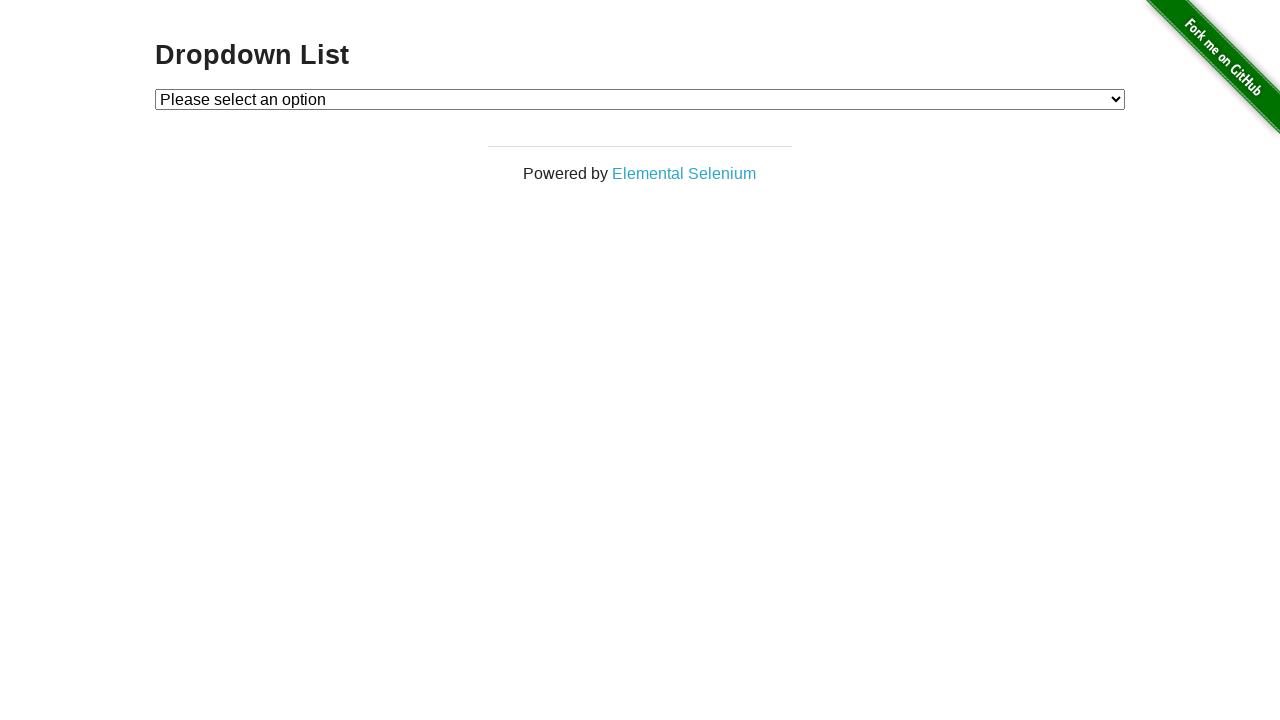

Selected Option 2 from dropdown on #dropdown
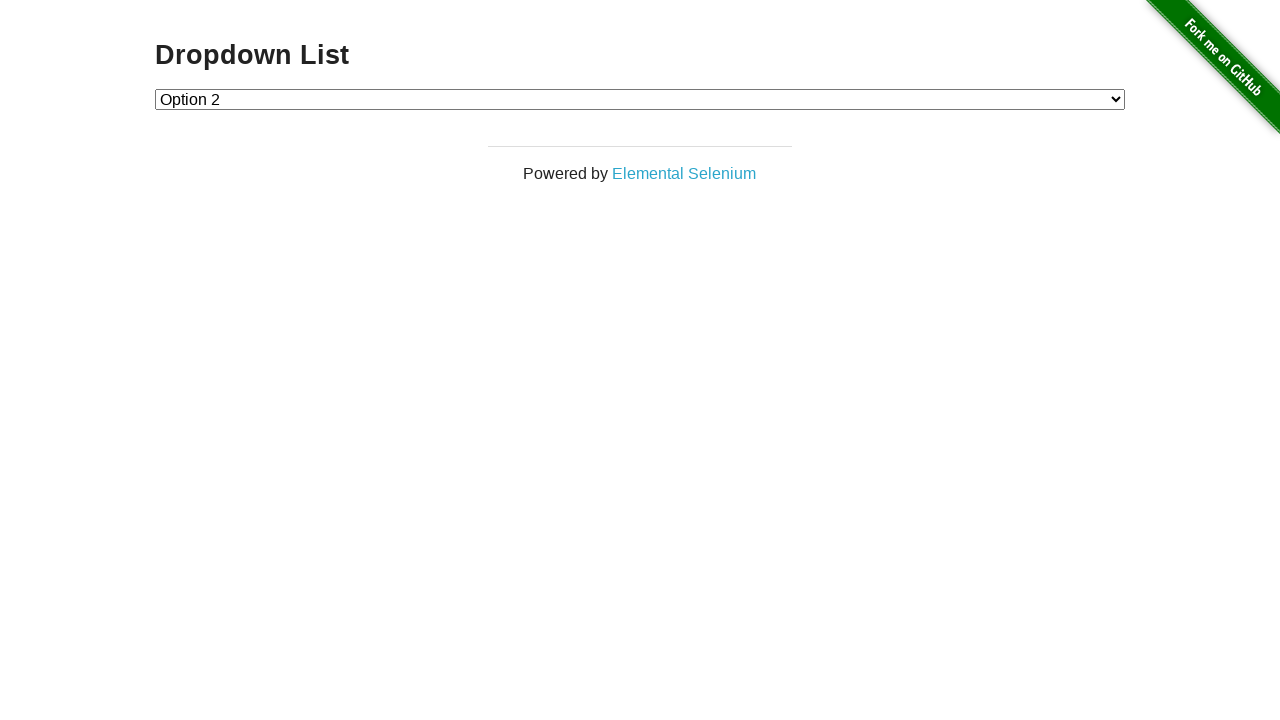

Navigated back to home page
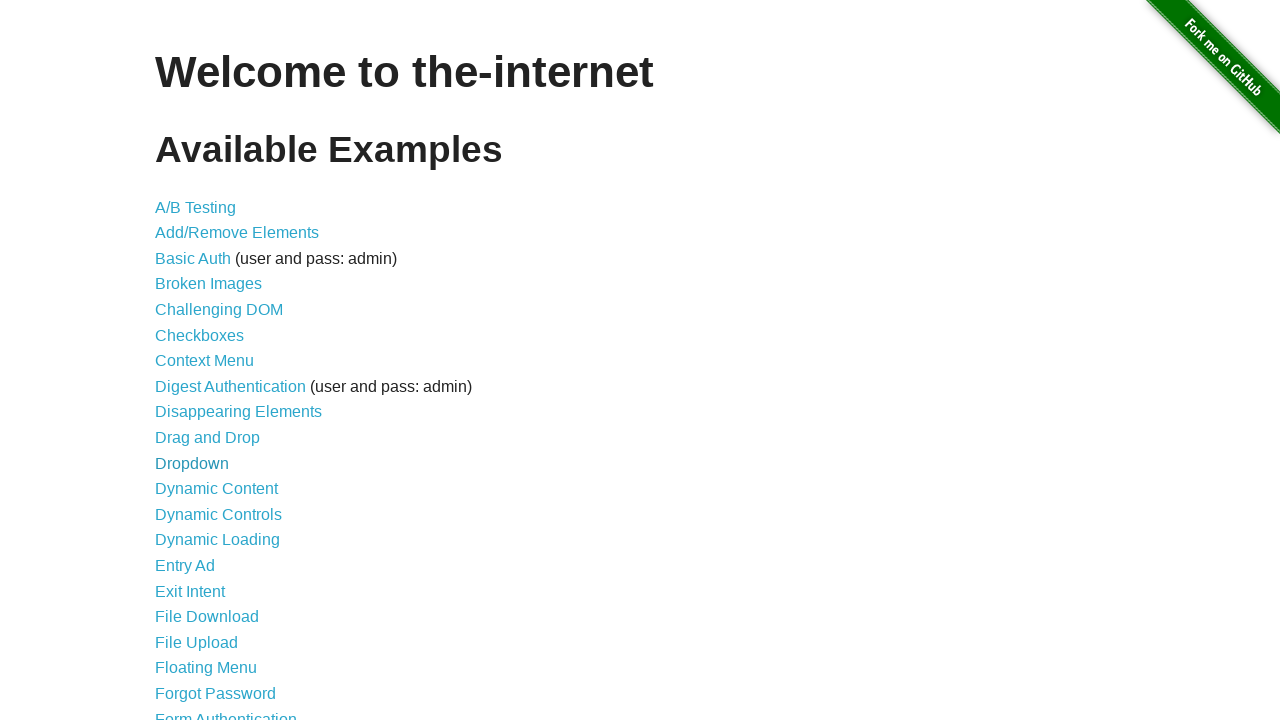

Clicked on upload link at (196, 642) on a[href='/upload']
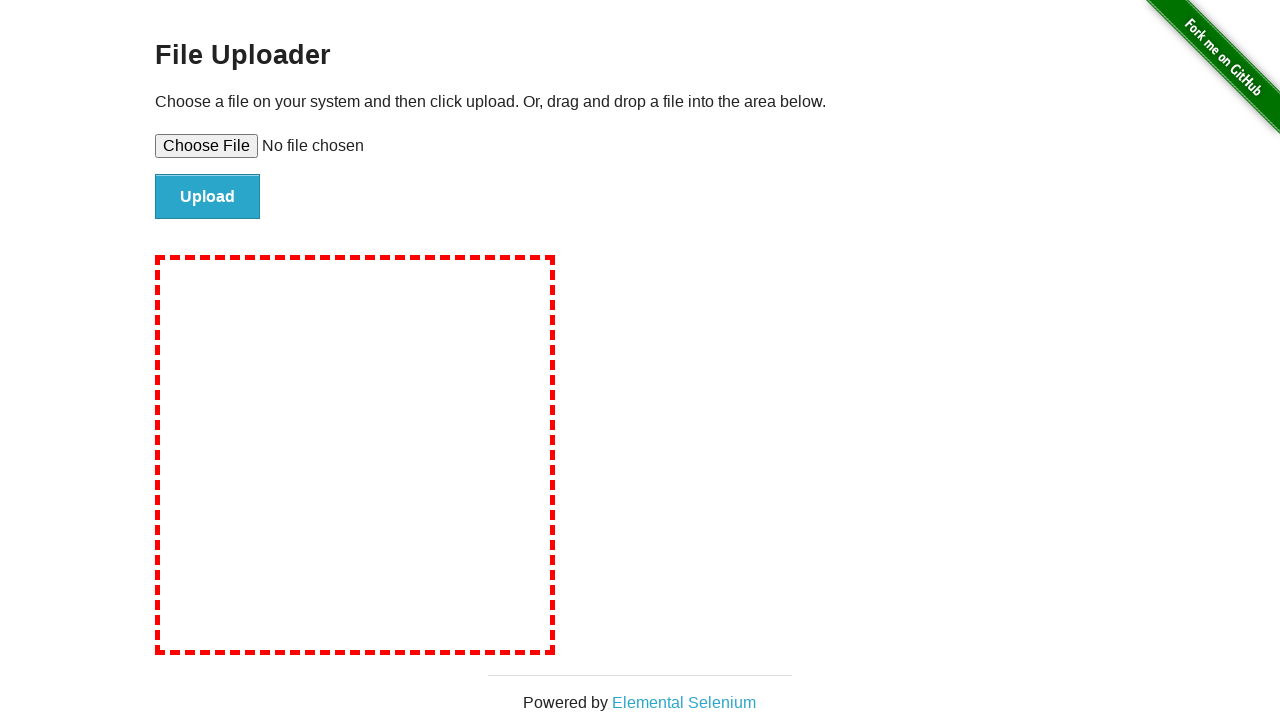

Navigated back to home page
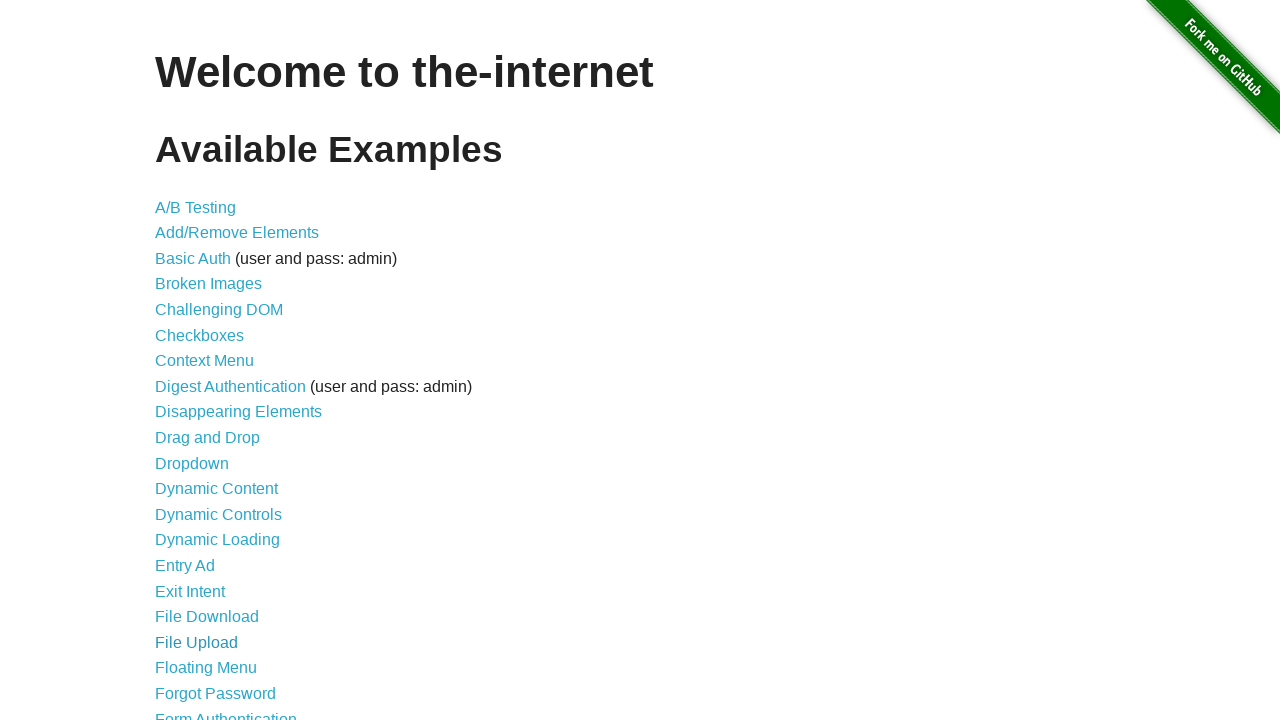

Clicked on tables link at (230, 574) on a[href='/tables']
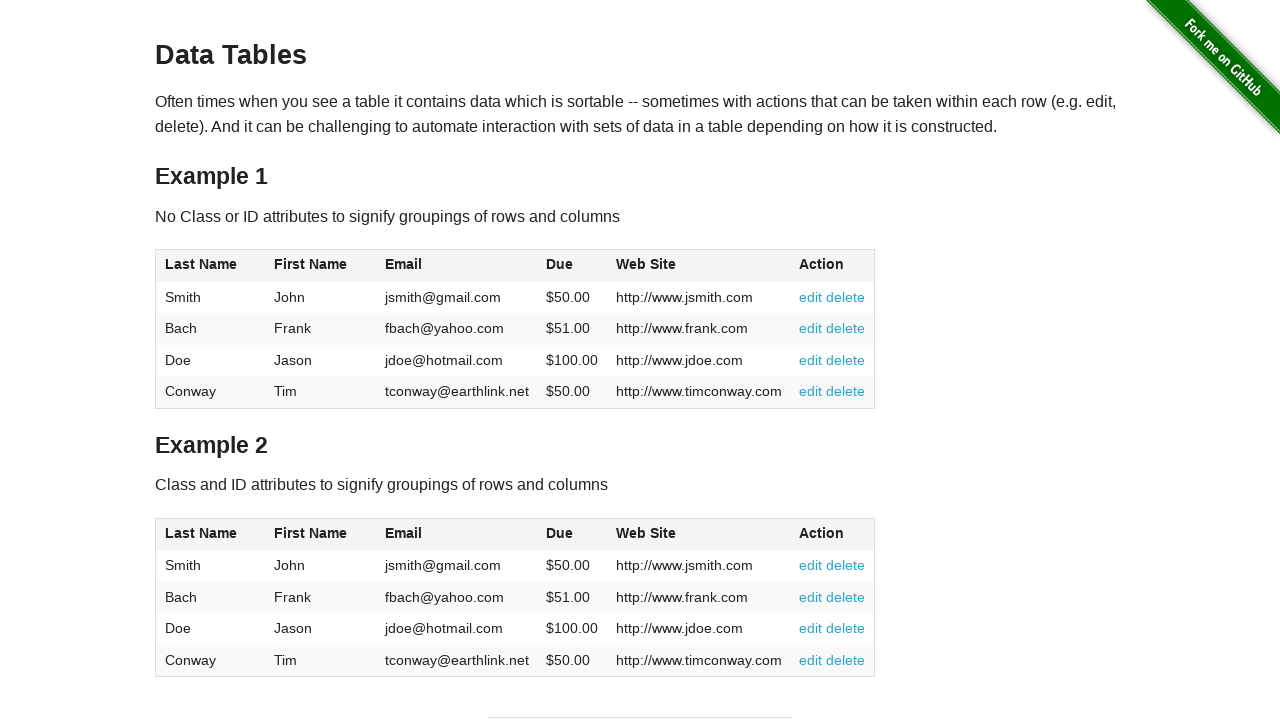

Navigated back to home page
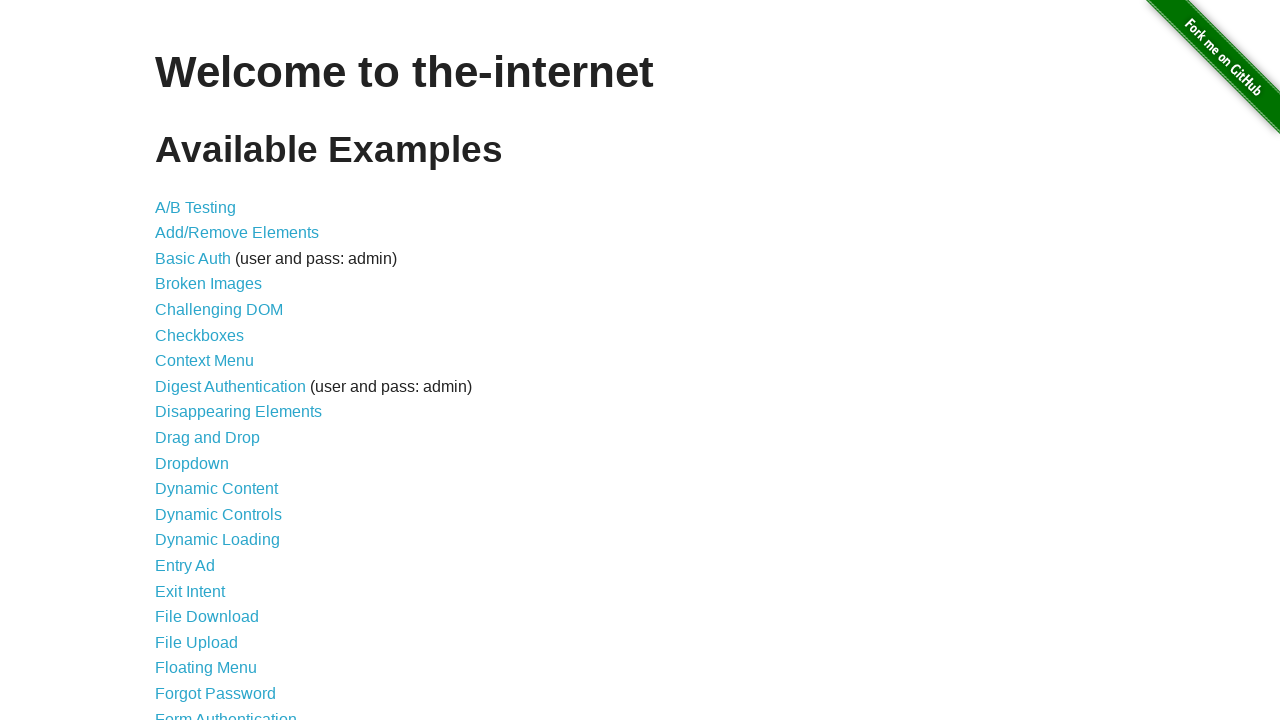

Clicked on key presses link at (200, 360) on a[href='/key_presses']
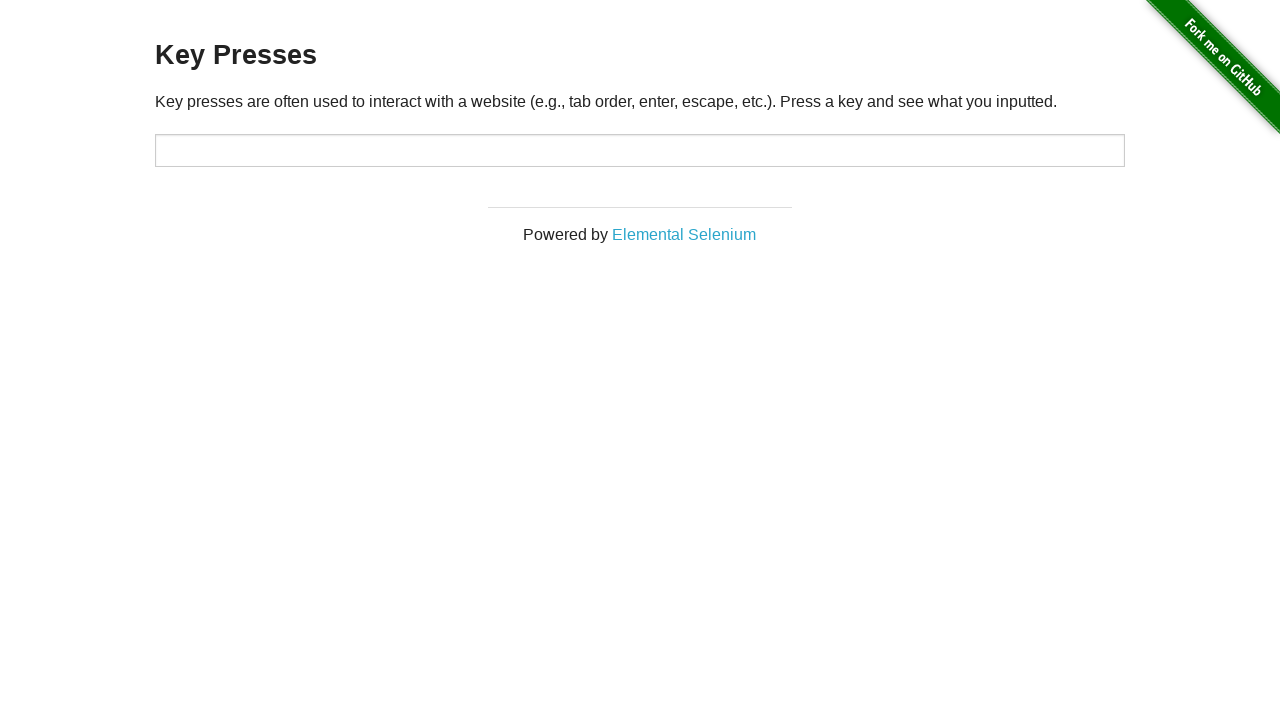

Pressed Enter key in target input field on #target
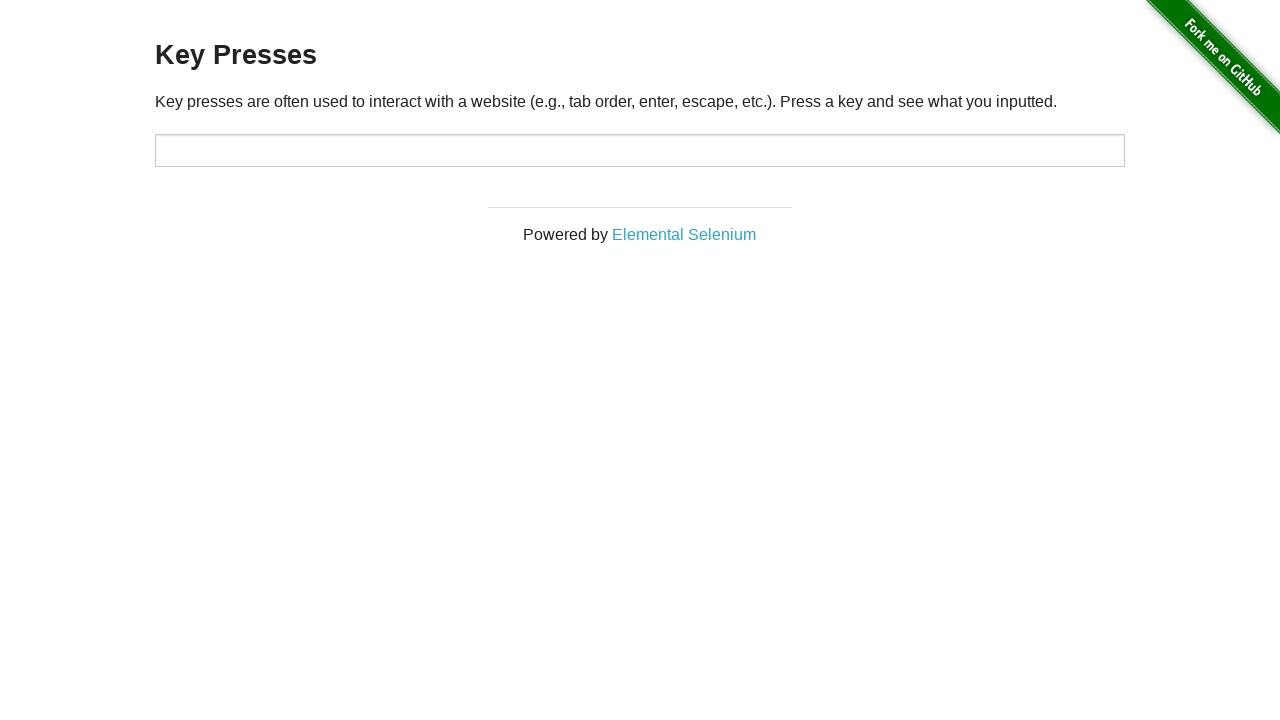

Navigated back to home page
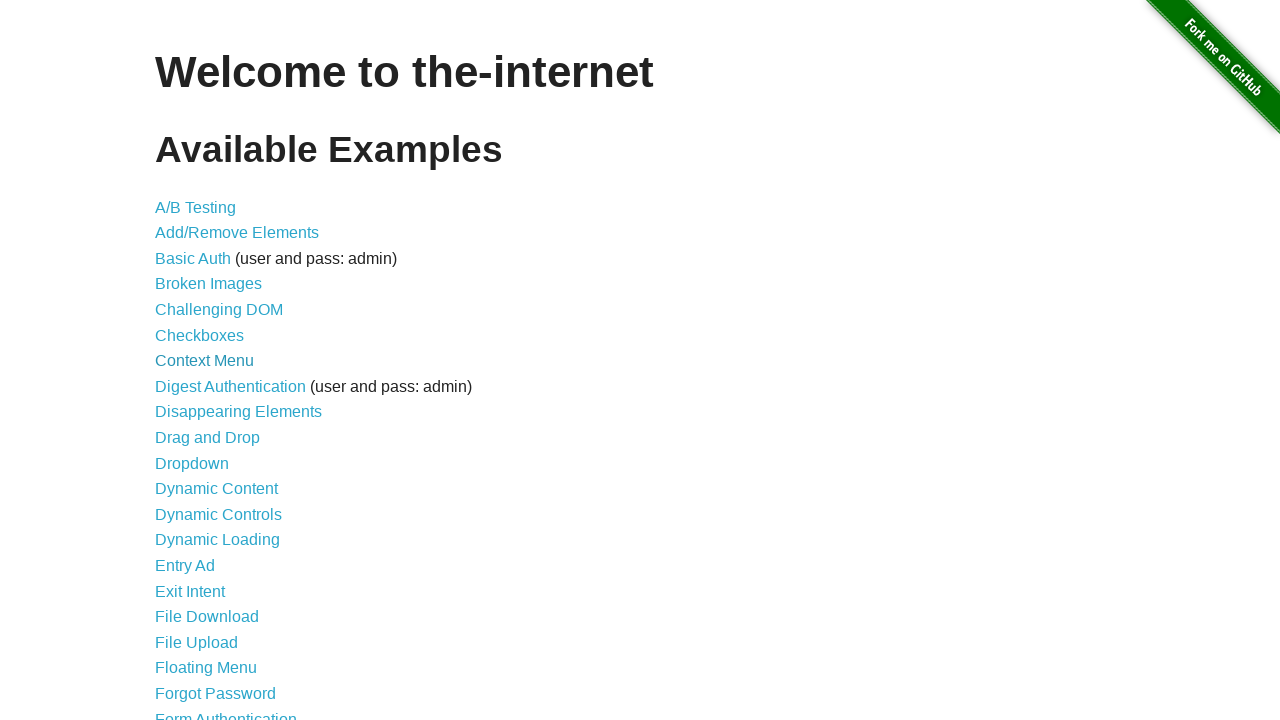

Clicked on windows link at (218, 369) on a[href='/windows']
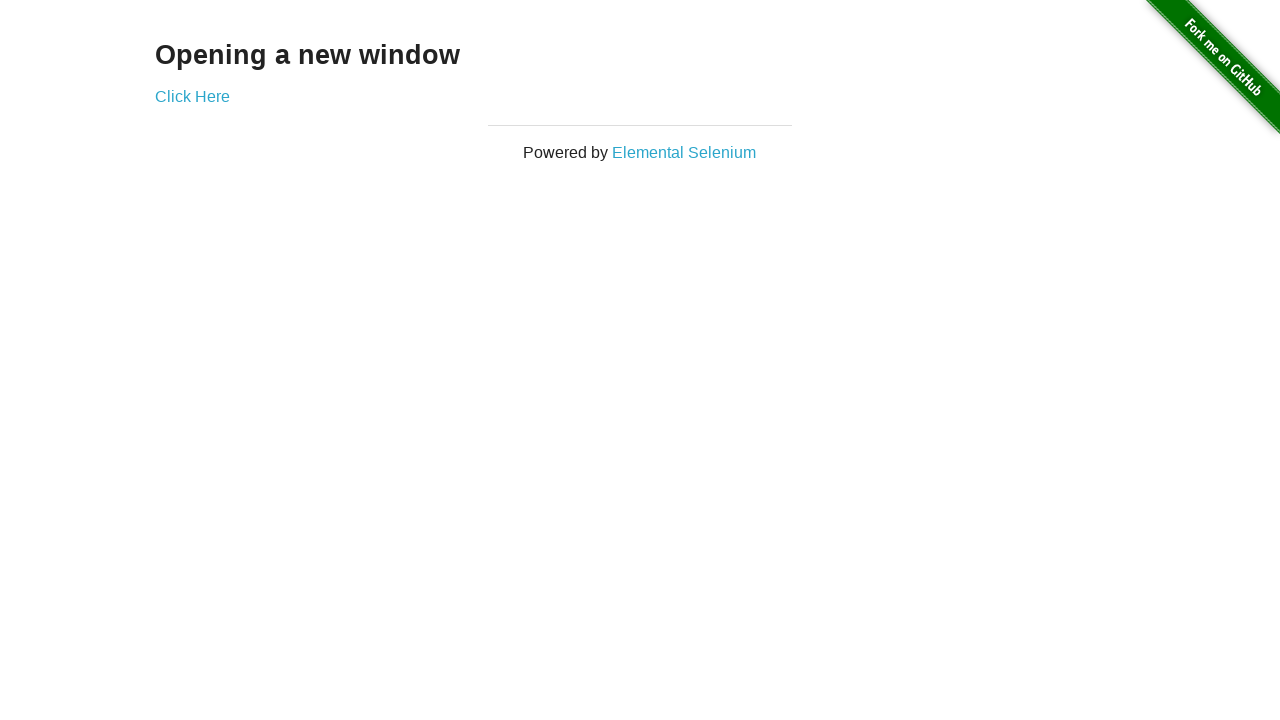

Clicked to open new window at (192, 96) on a[href='/windows/new']
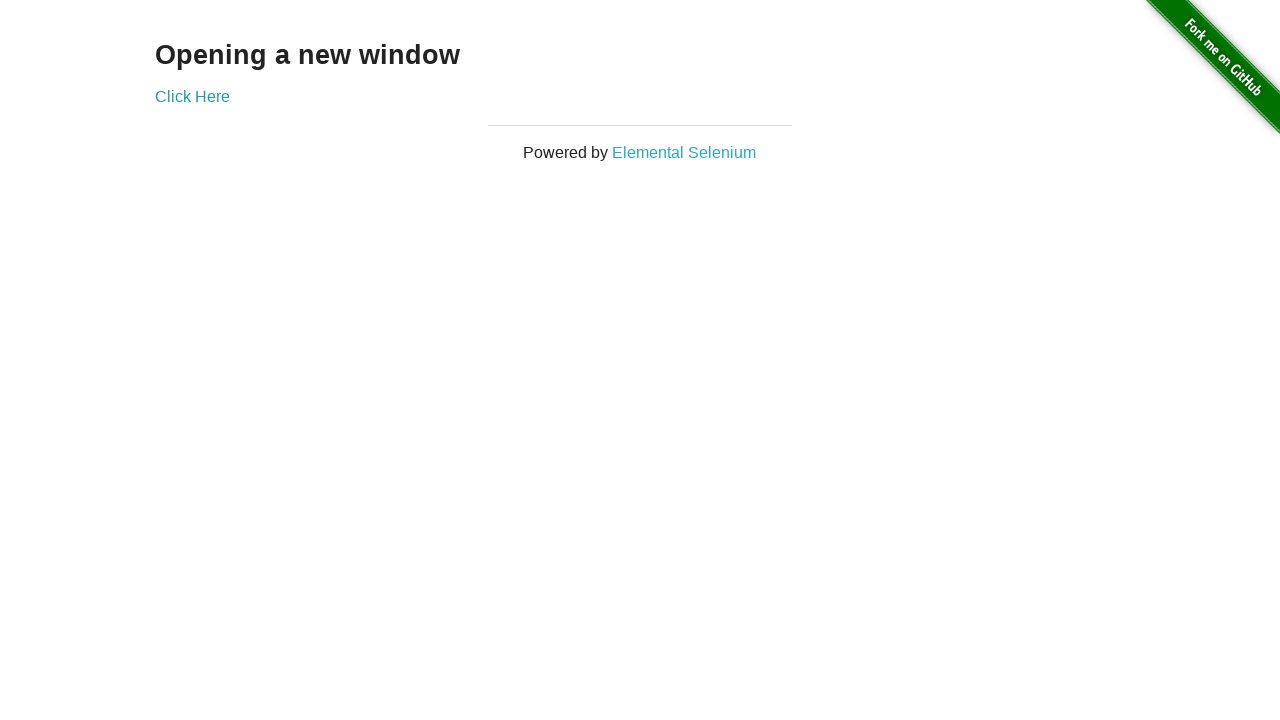

Waited for example element to load
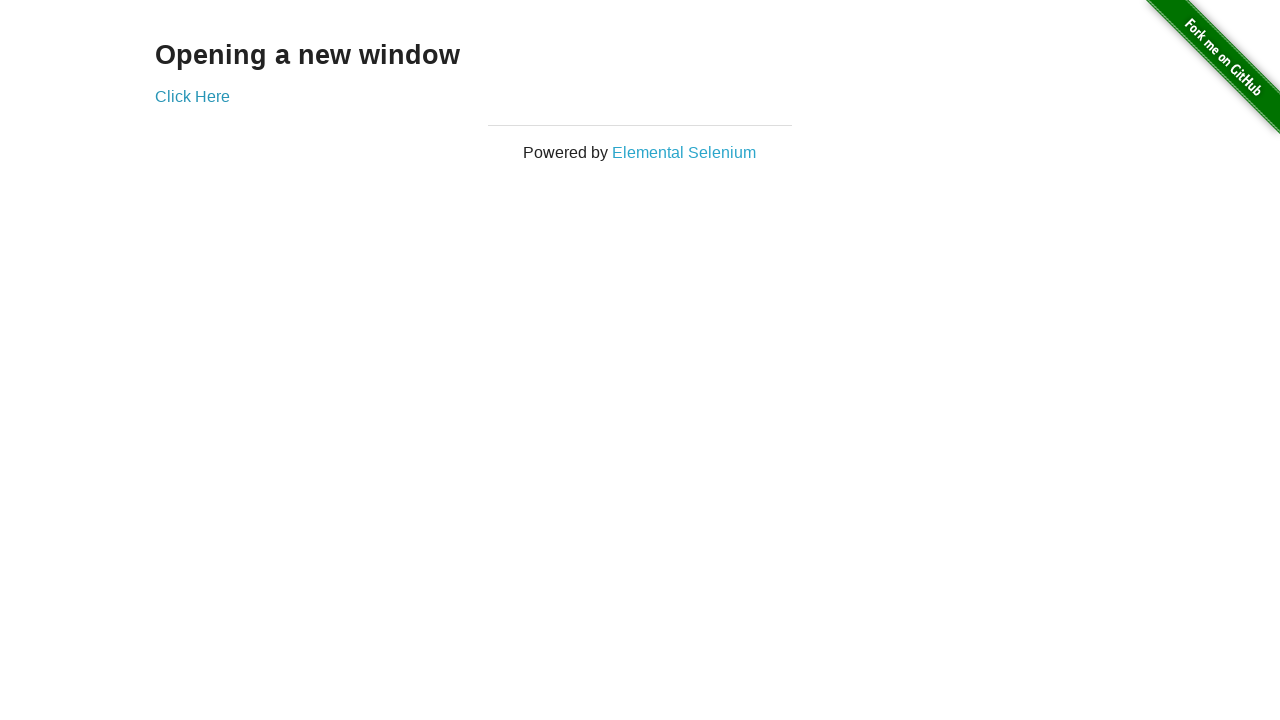

Navigated back to home page
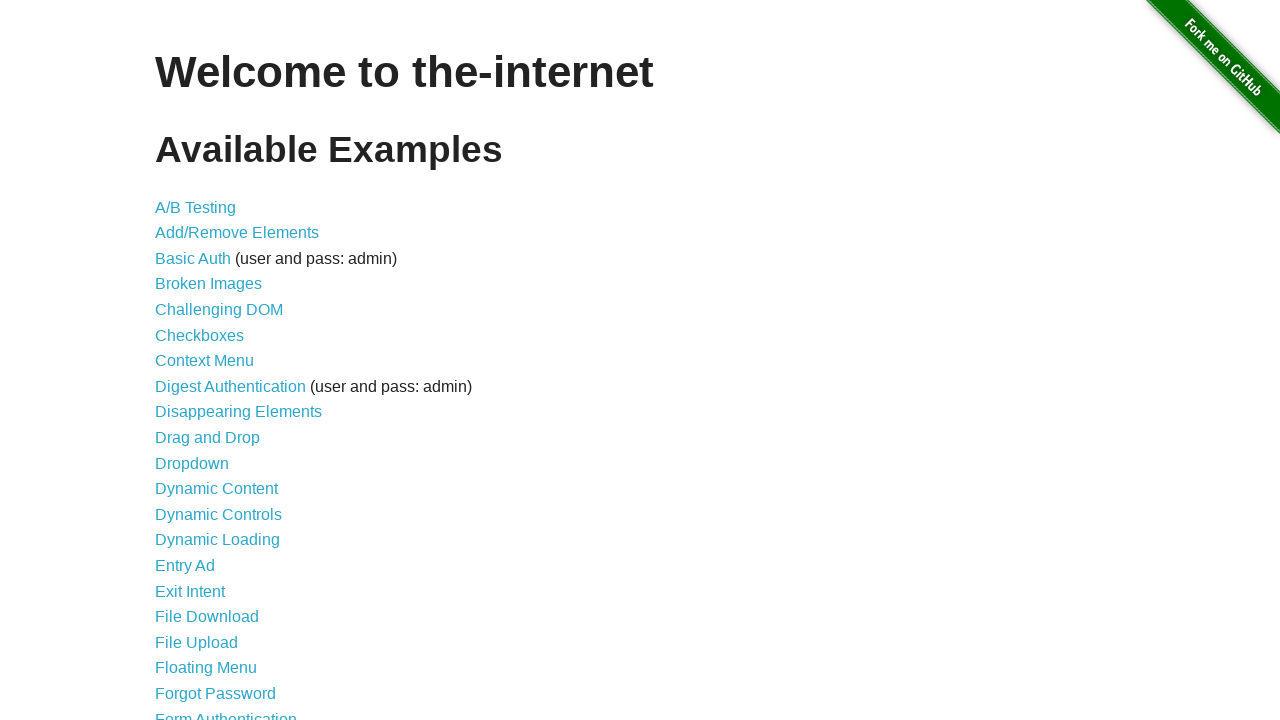

Clicked on context menu link at (204, 361) on a[href='/context_menu']
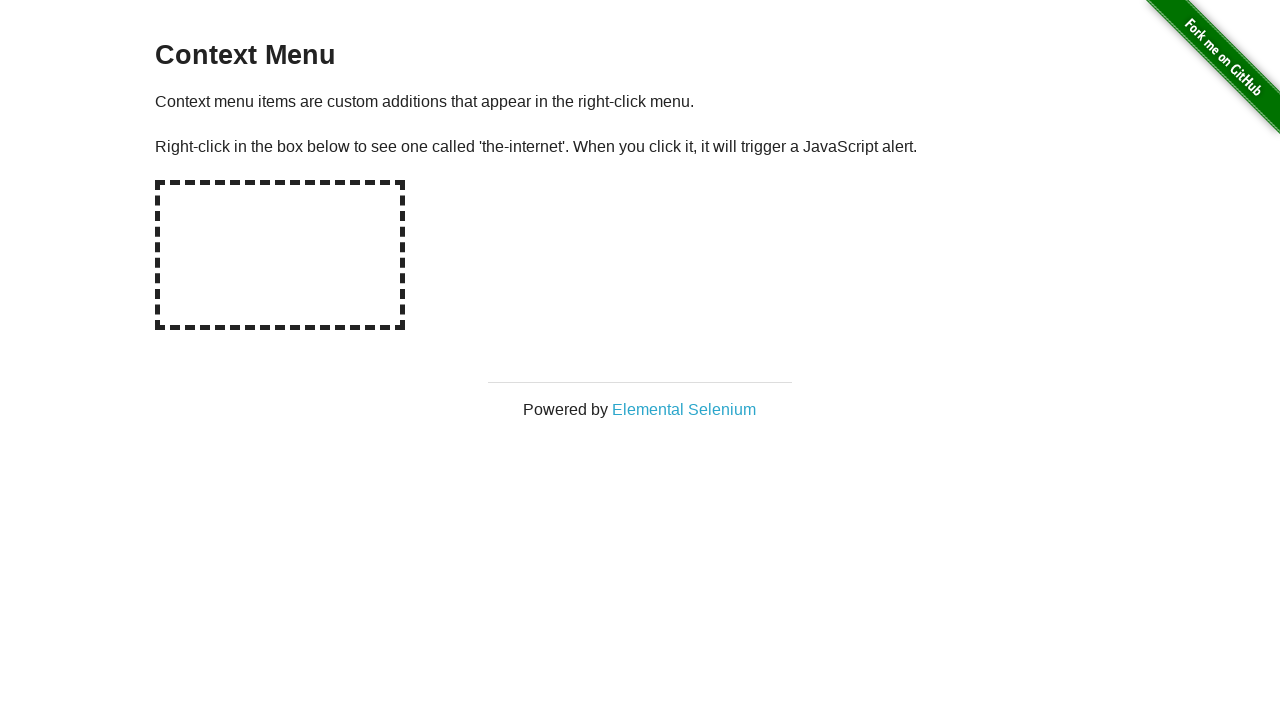

Clicked on hot-spot element at (280, 255) on #hot-spot
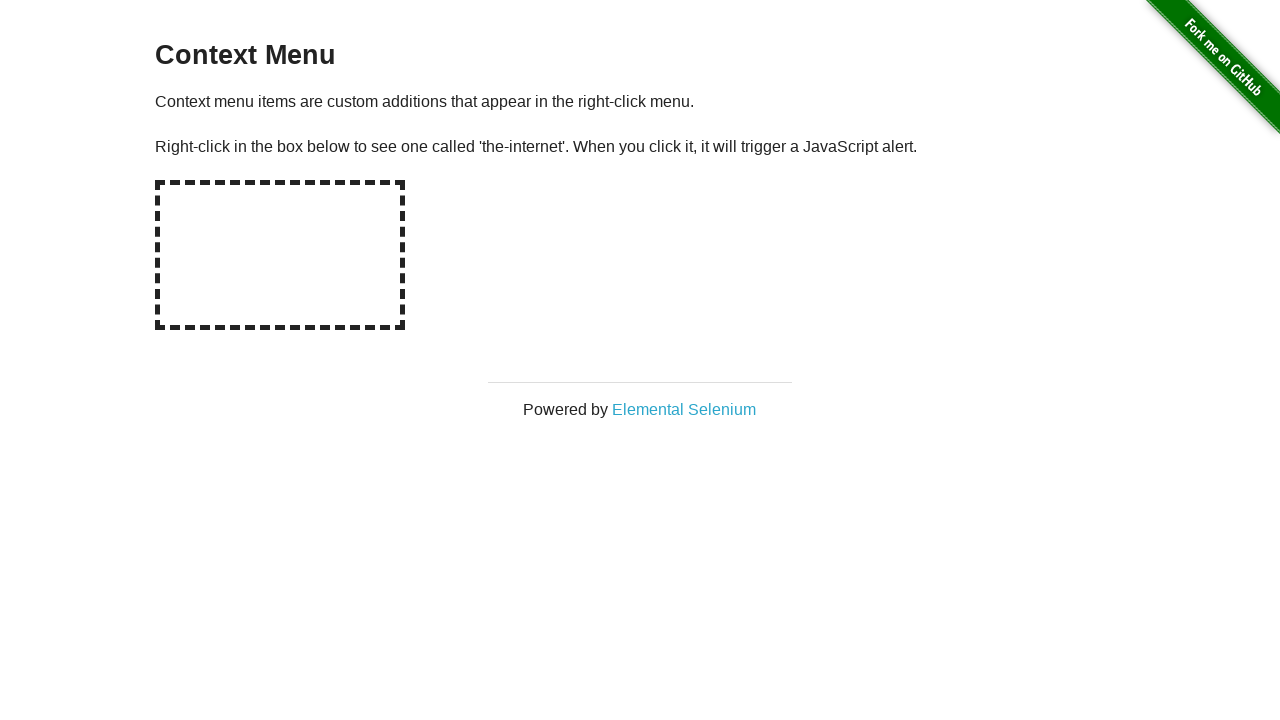

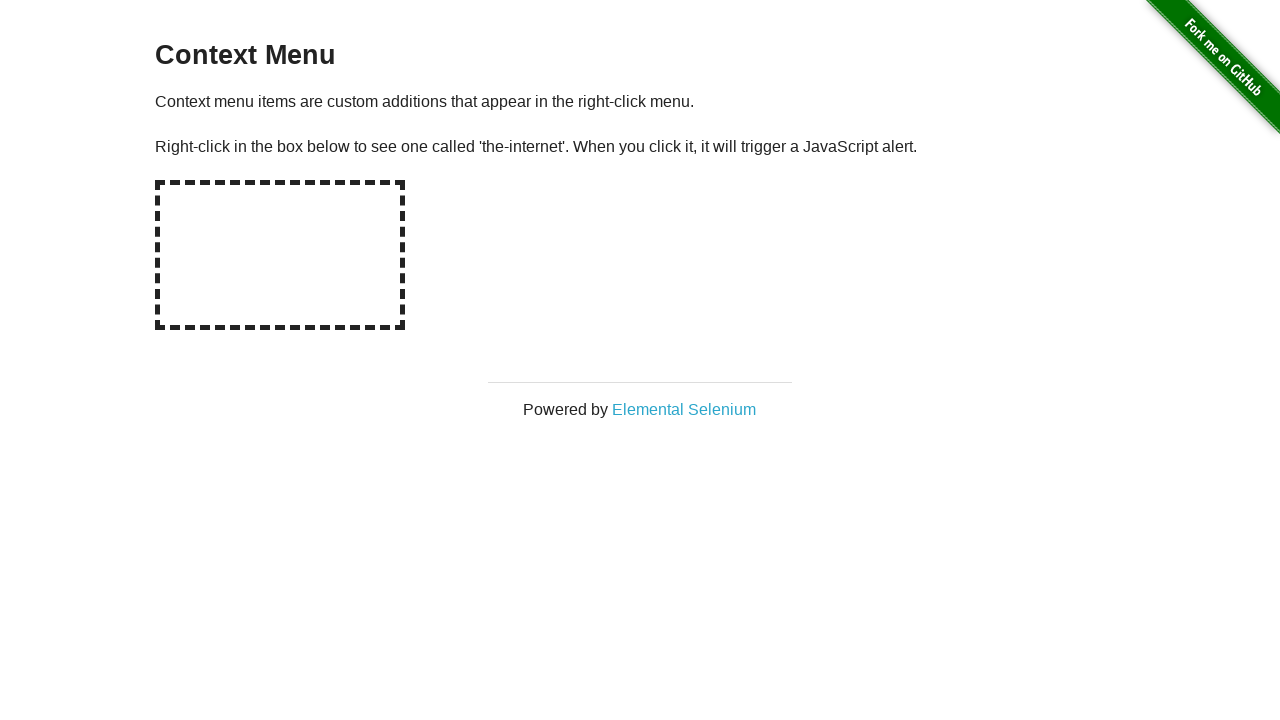